Simple test that navigates to Rahul Shetty Academy homepage and verifies the page loads successfully

Starting URL: https://rahulshettyacademy.com

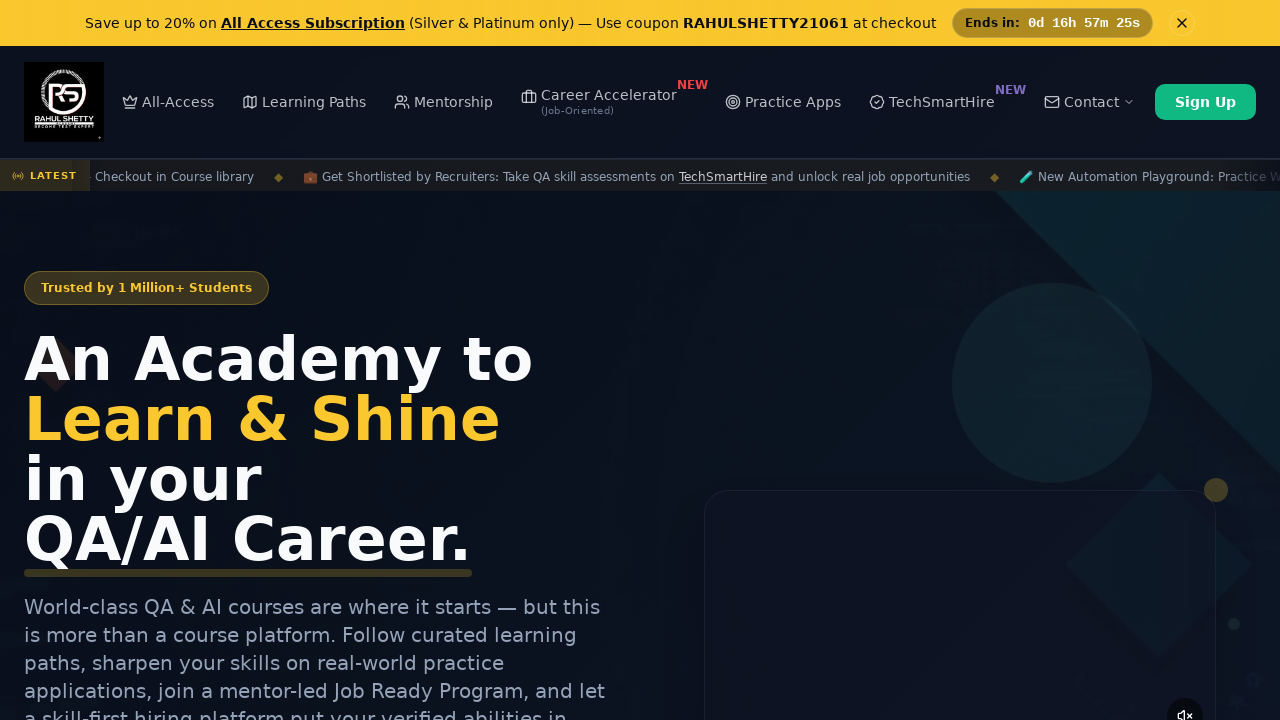

Waited for page DOM to finish loading
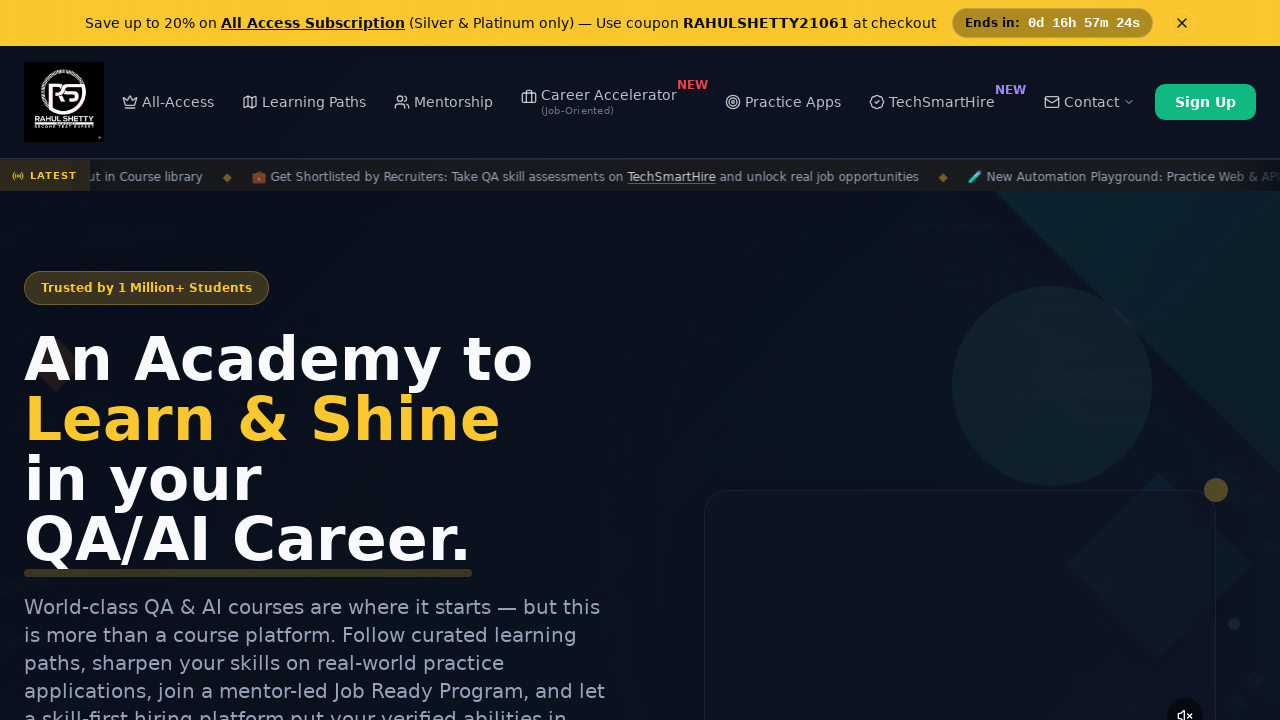

Verified body element is present on Rahul Shetty Academy homepage
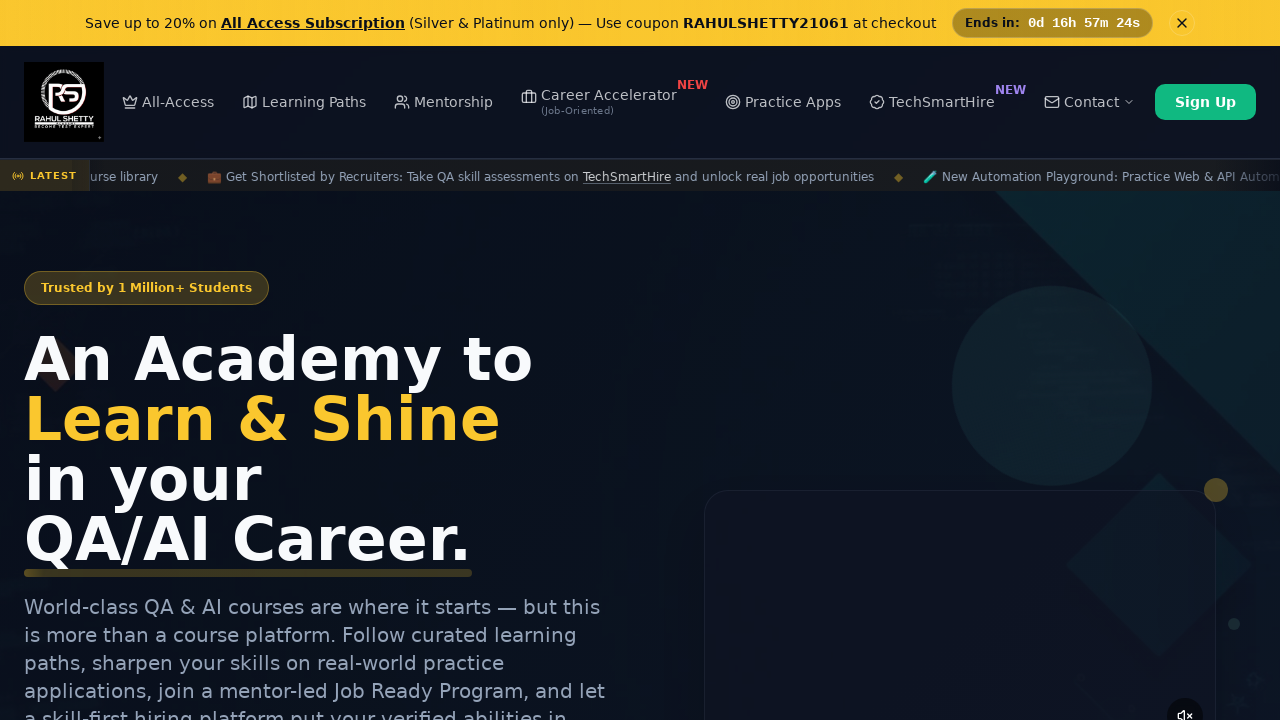

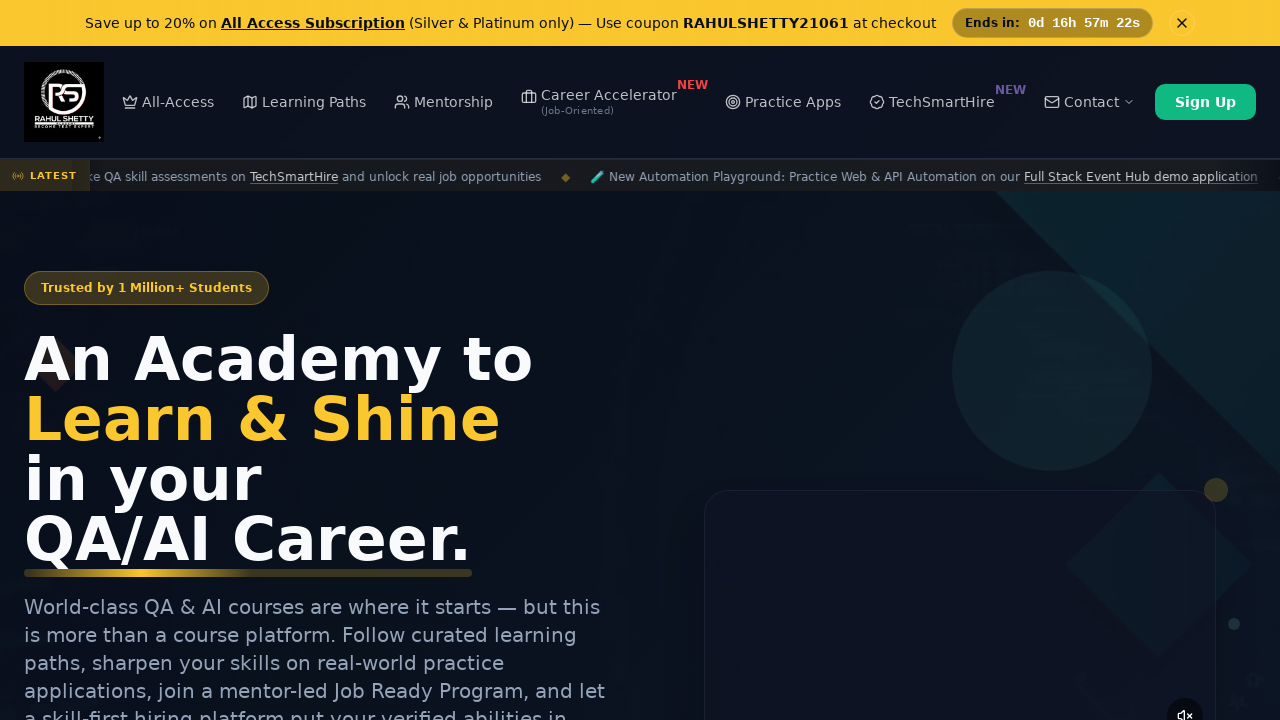